Tests select dropdown functionality by selecting options and verifying the selected values are displayed correctly

Starting URL: http://knockoutjs.com/examples/controlTypes.html

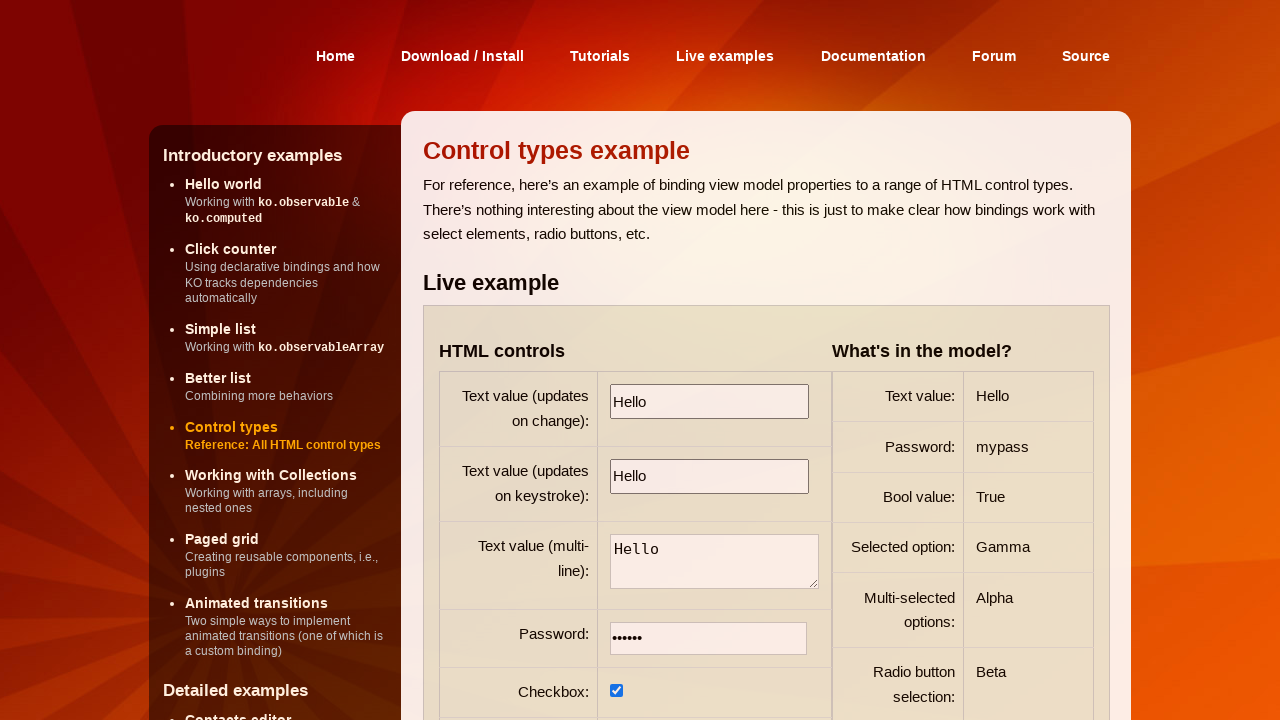

Selected 'Beta' option from first select dropdown on select >> nth=0
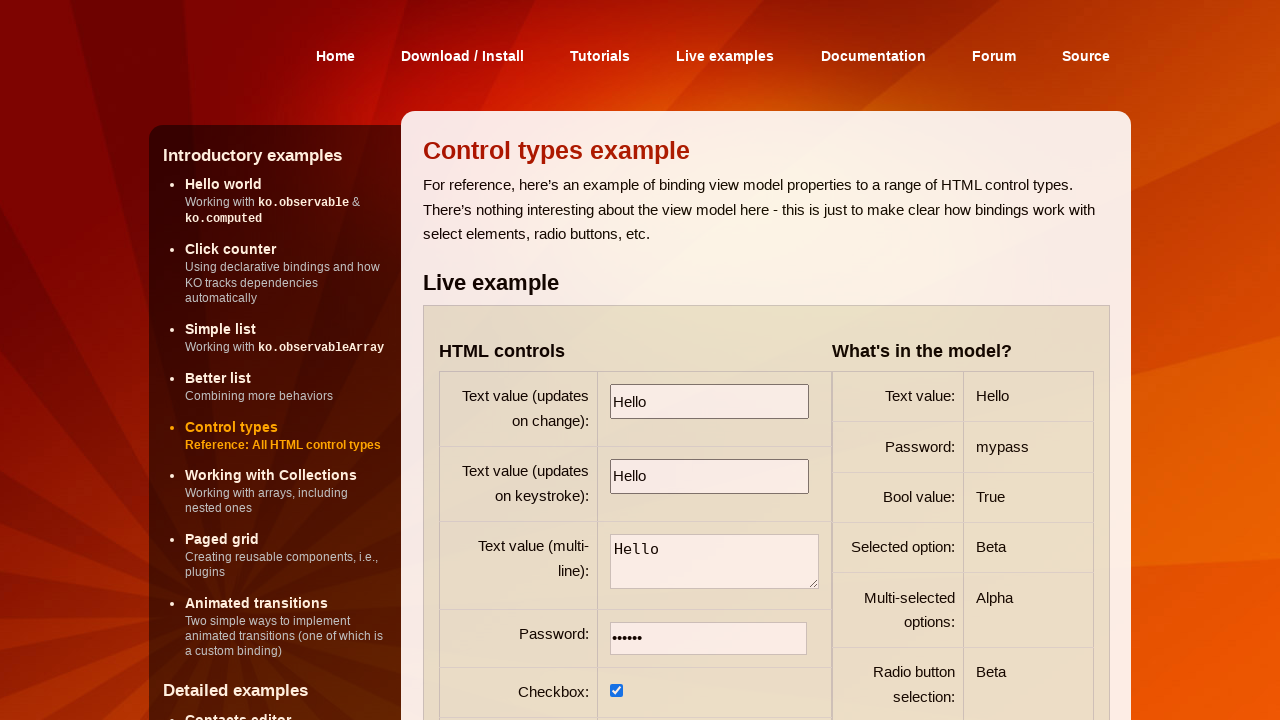

Waited for first select dropdown to be present
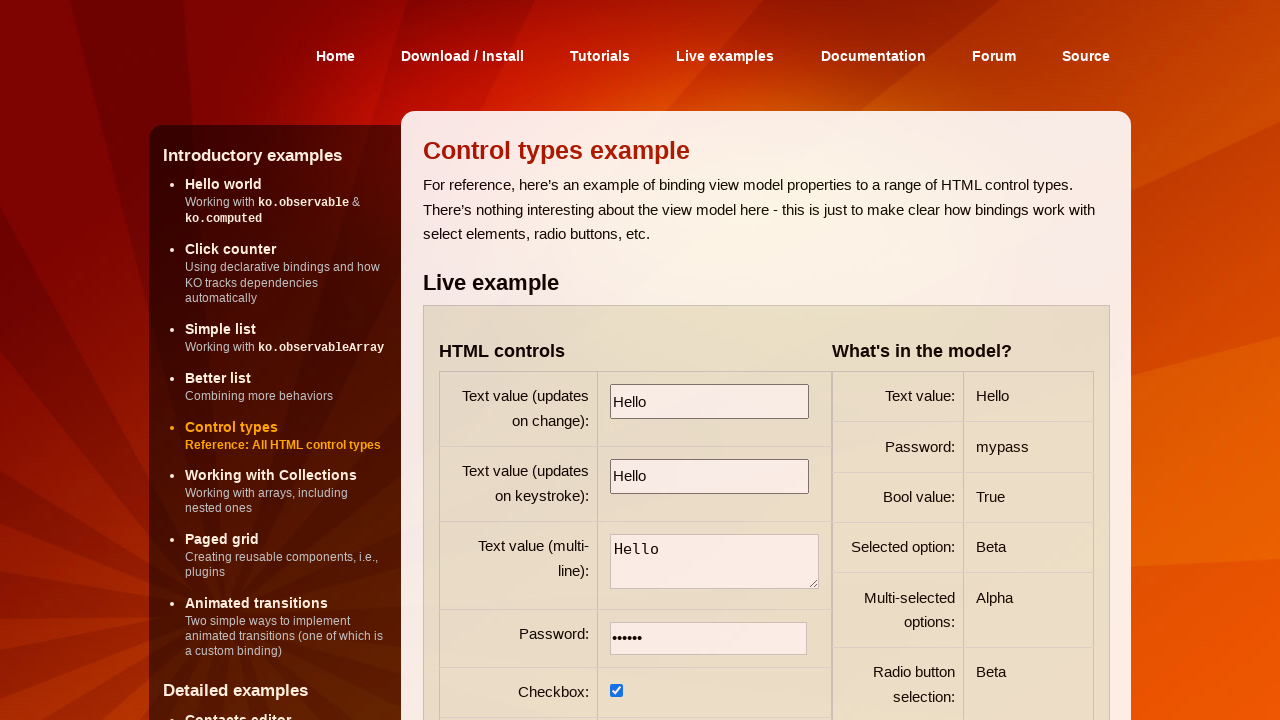

Verified 'Beta' is selected in first select dropdown
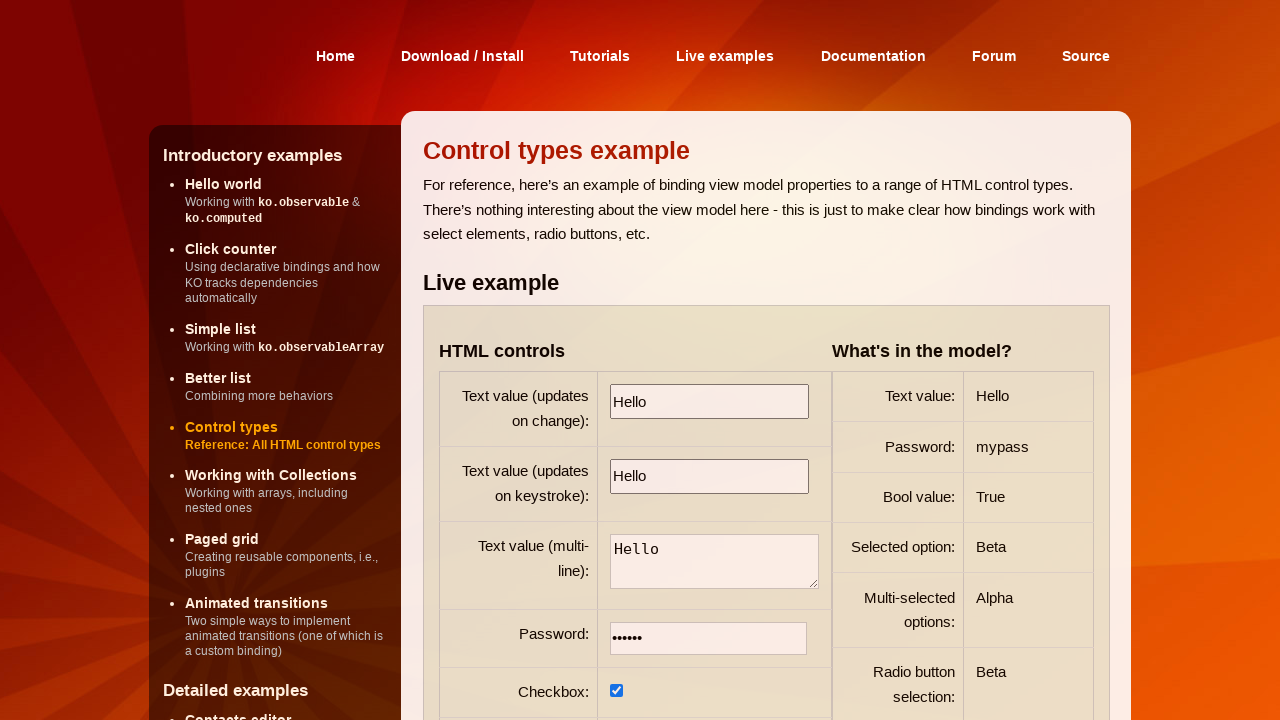

Selected 'Alpha' and 'Gamma' options from second multi-select dropdown on select >> nth=1
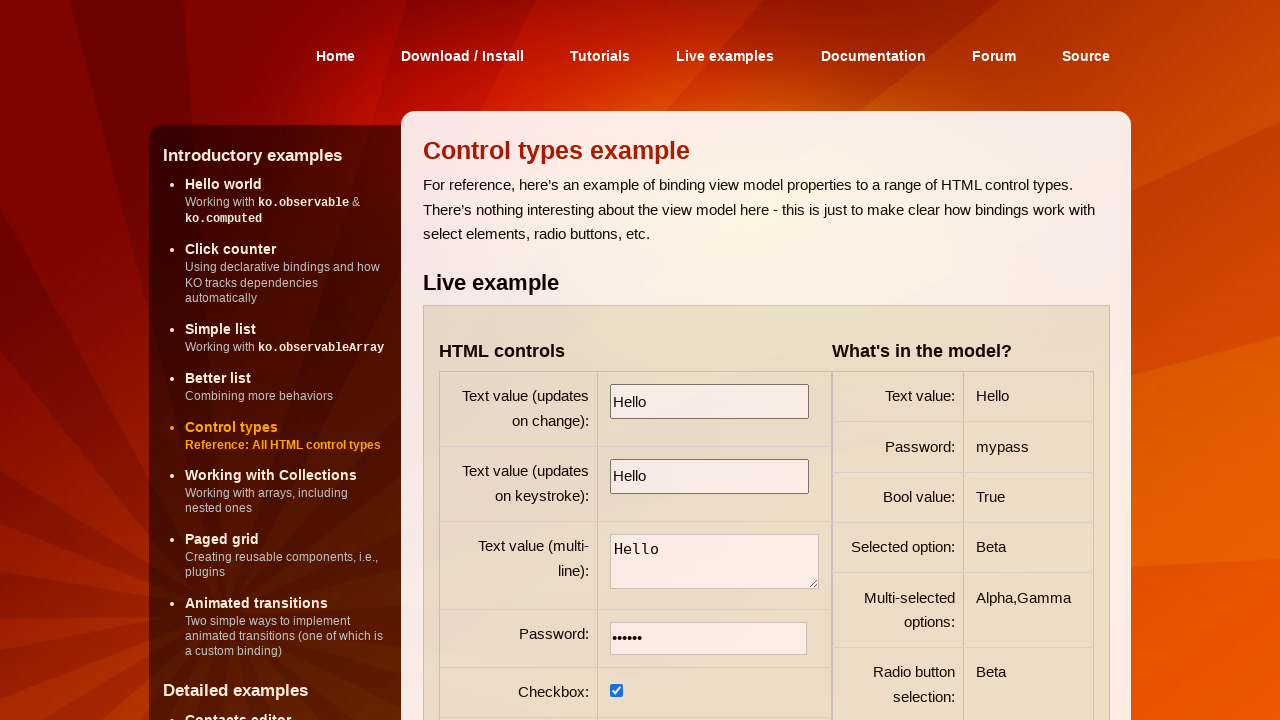

Waited for second select dropdown to be present
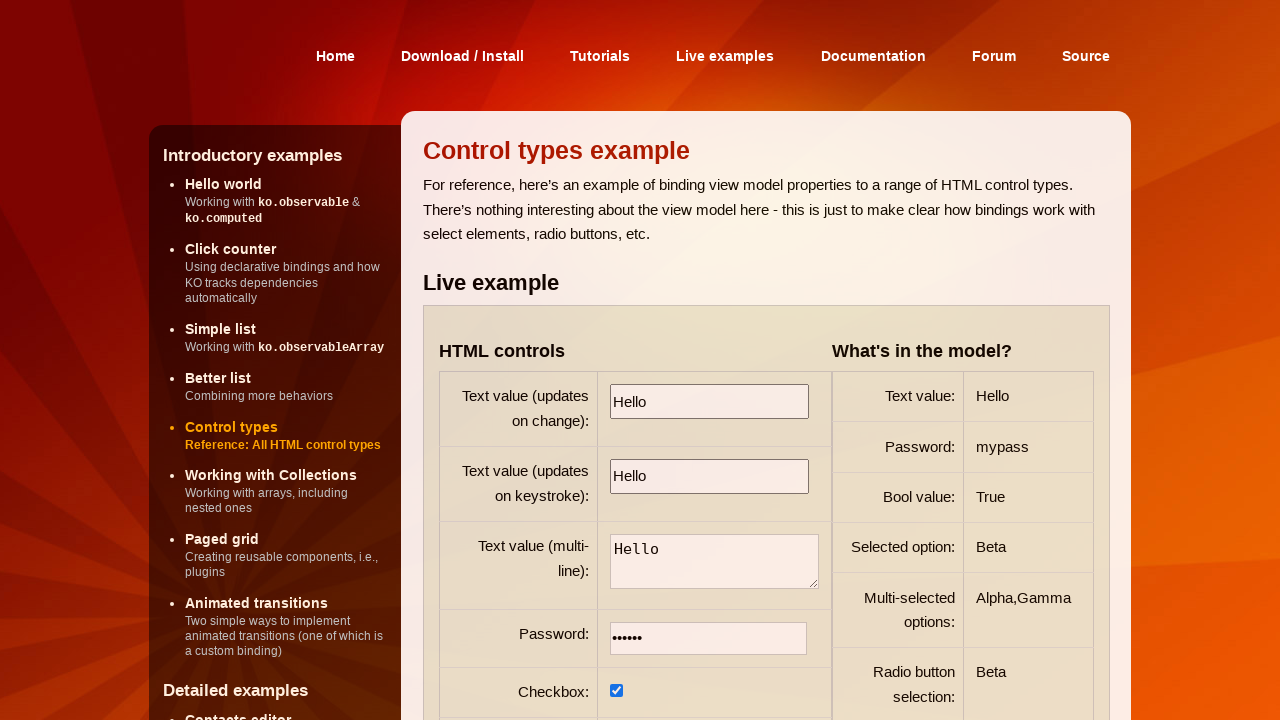

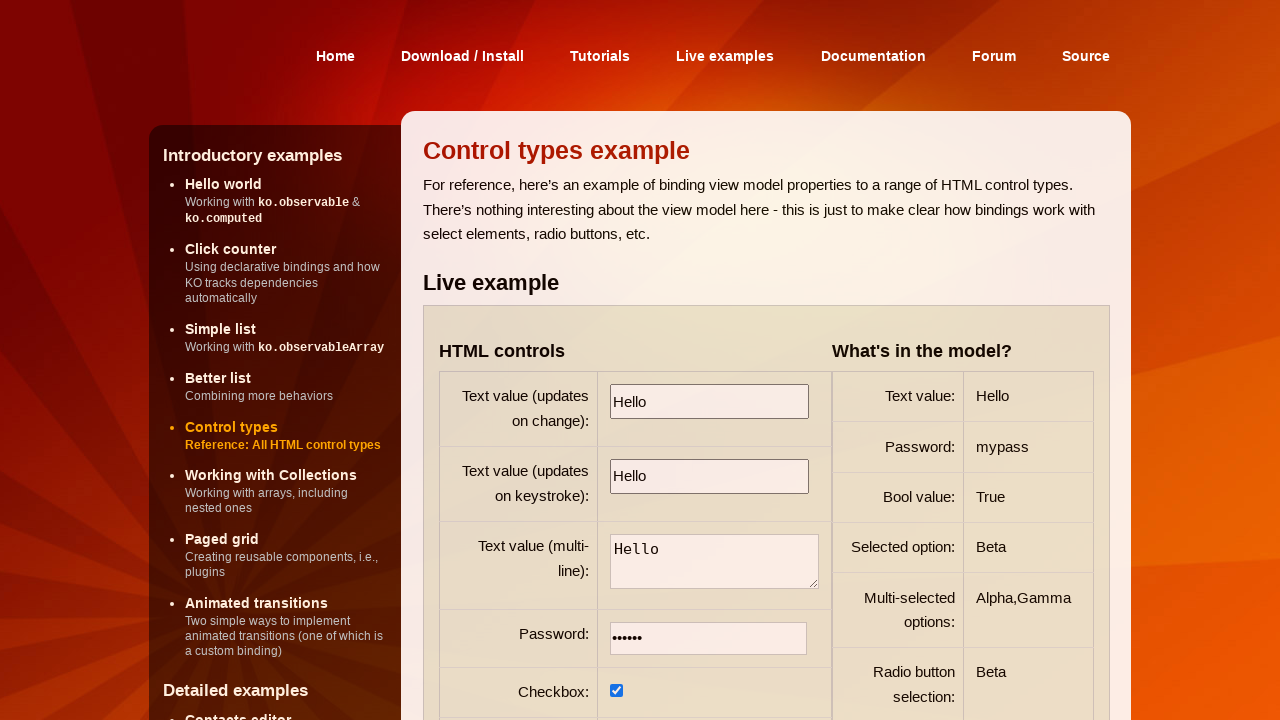